Tests keyboard input by typing text and pressing backspace and arrow keys in an input field

Starting URL: https://the-internet.herokuapp.com/key_presses

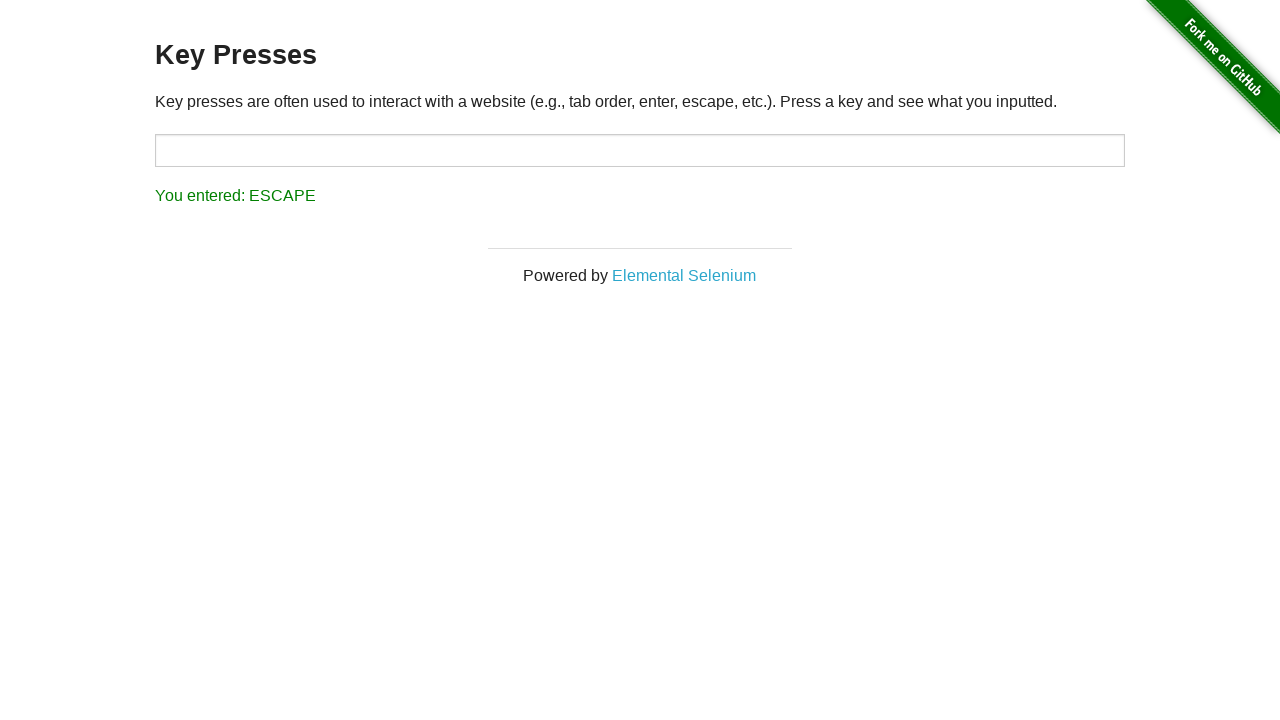

Located the input field with id 'target'
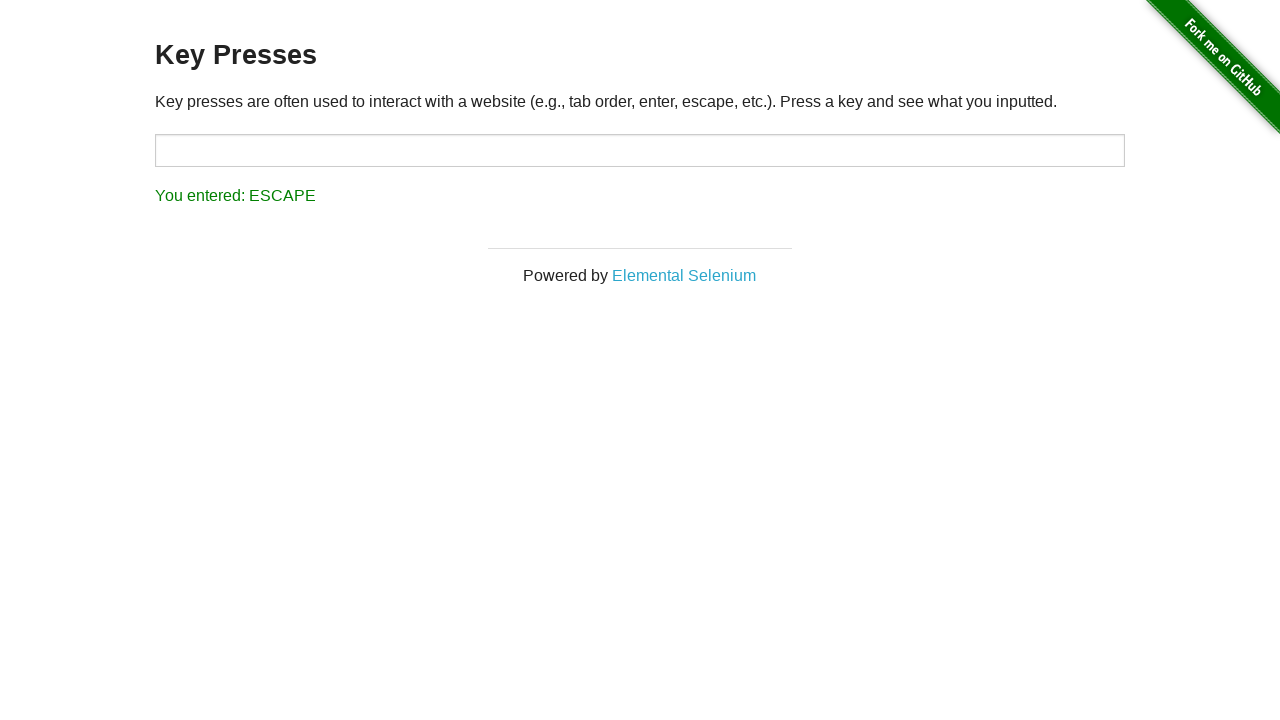

Filled input field with text 'hira' on #target
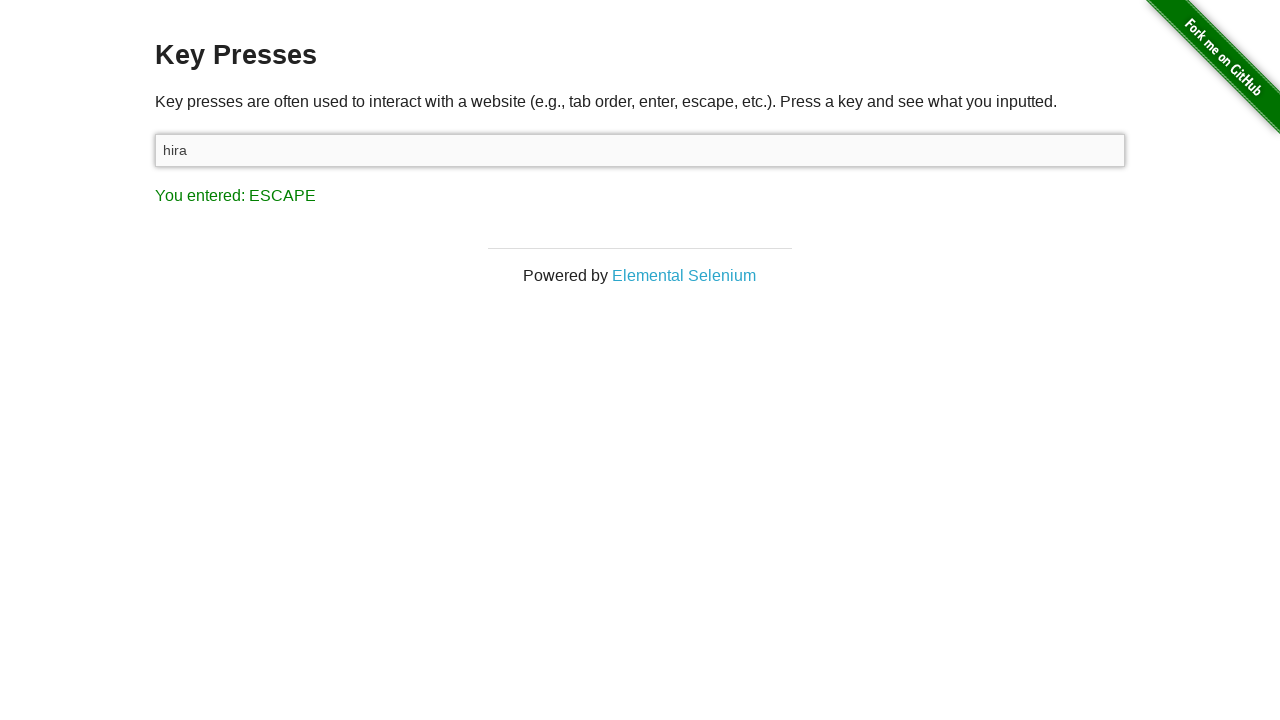

Pressed Backspace key to delete last character on #target
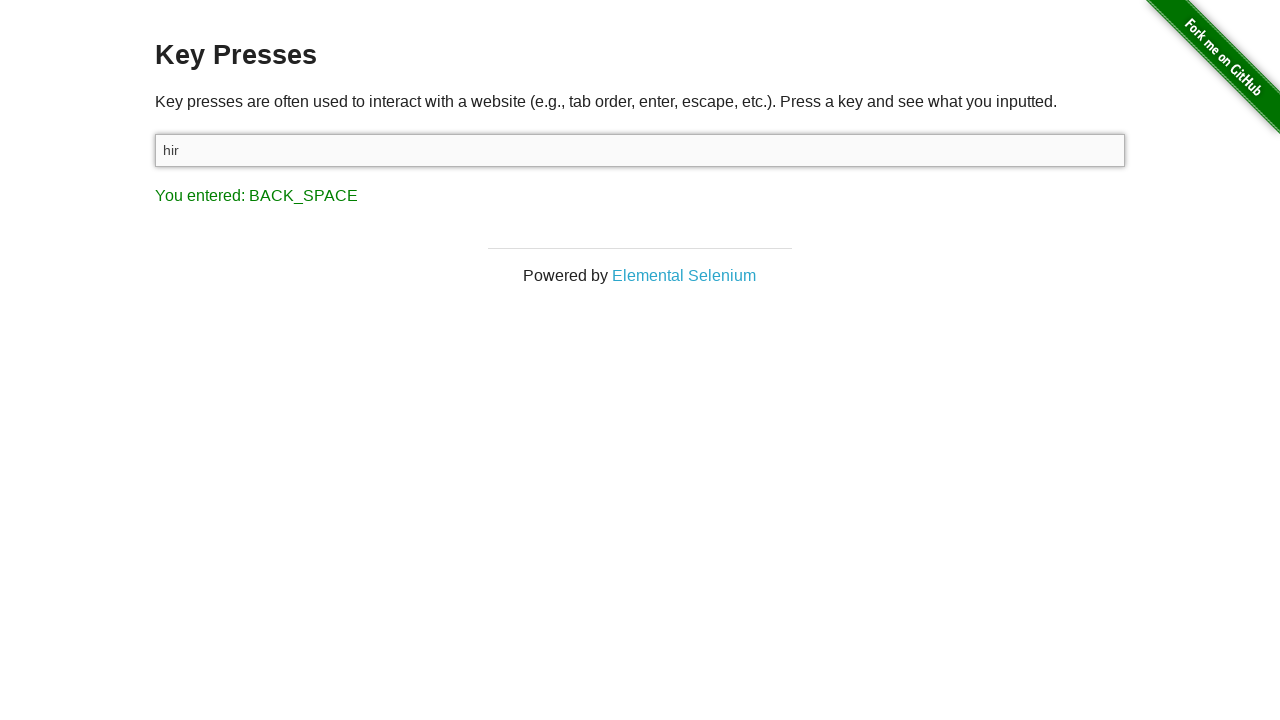

Pressed ArrowLeft key to move cursor left on #target
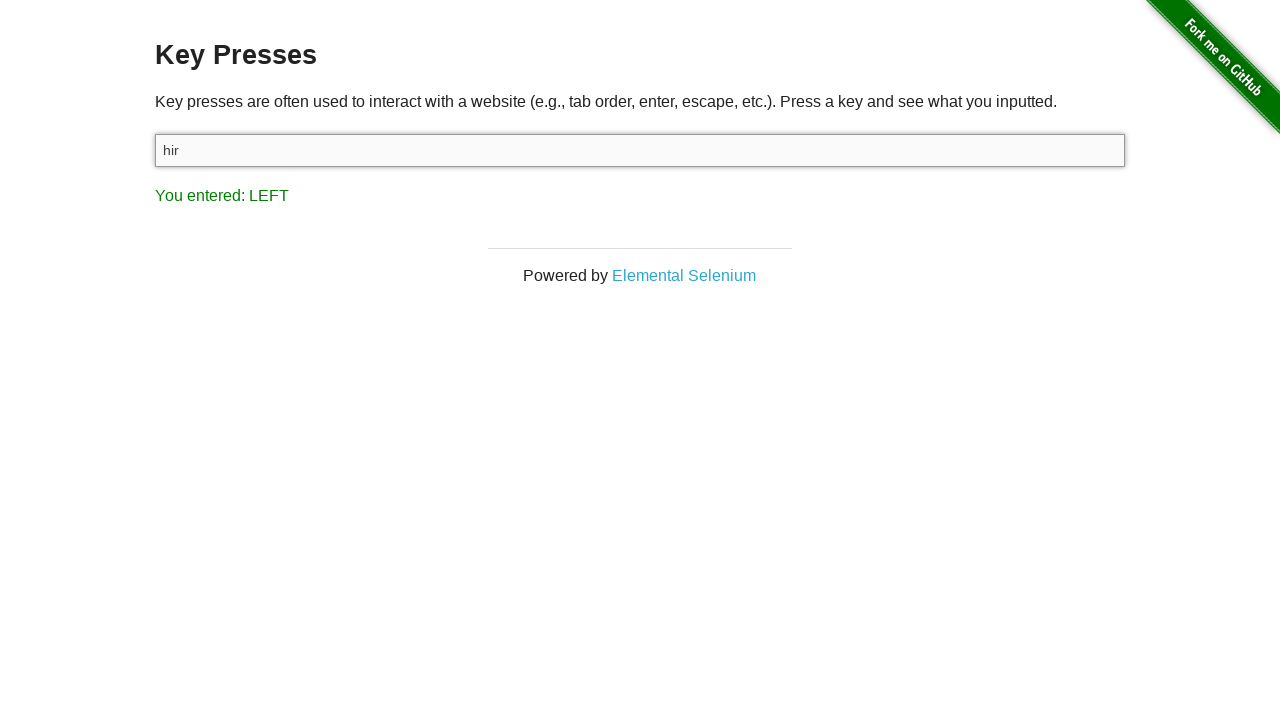

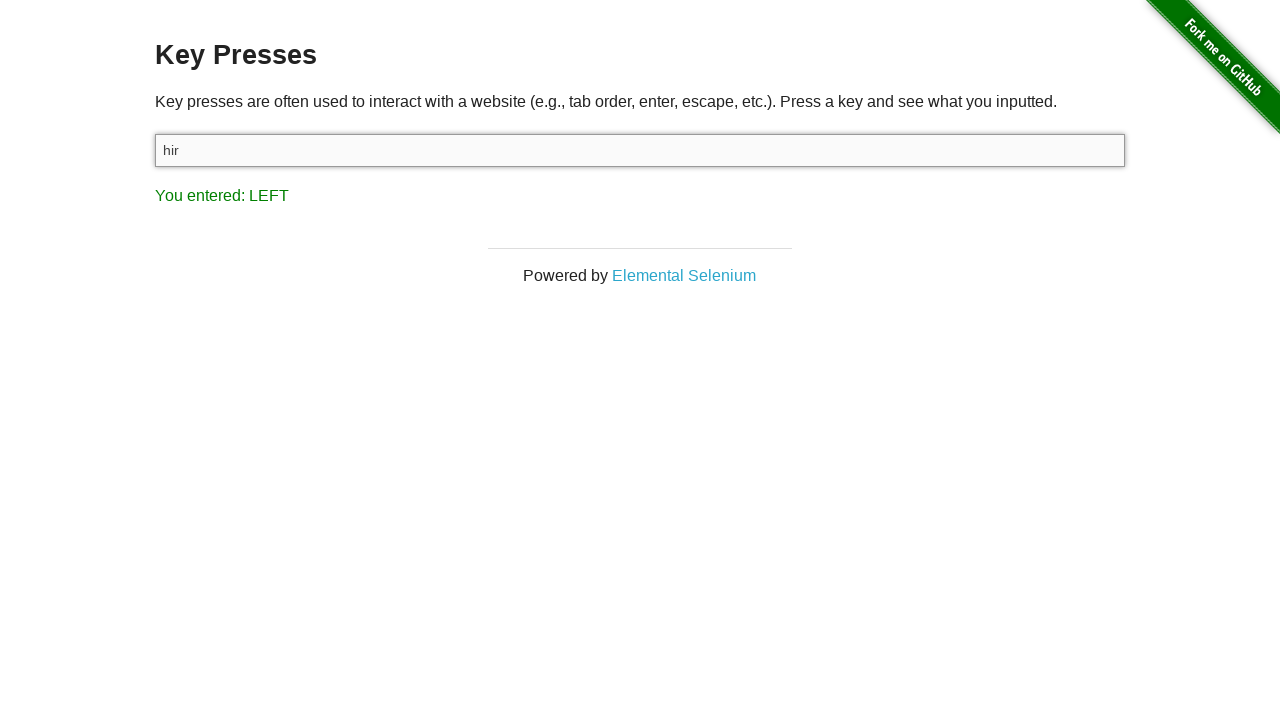